Tests form submission by selecting an option from a dropdown and clicking submit button to verify the received message.

Starting URL: https://www.selenium.dev/selenium/web/web-form.html

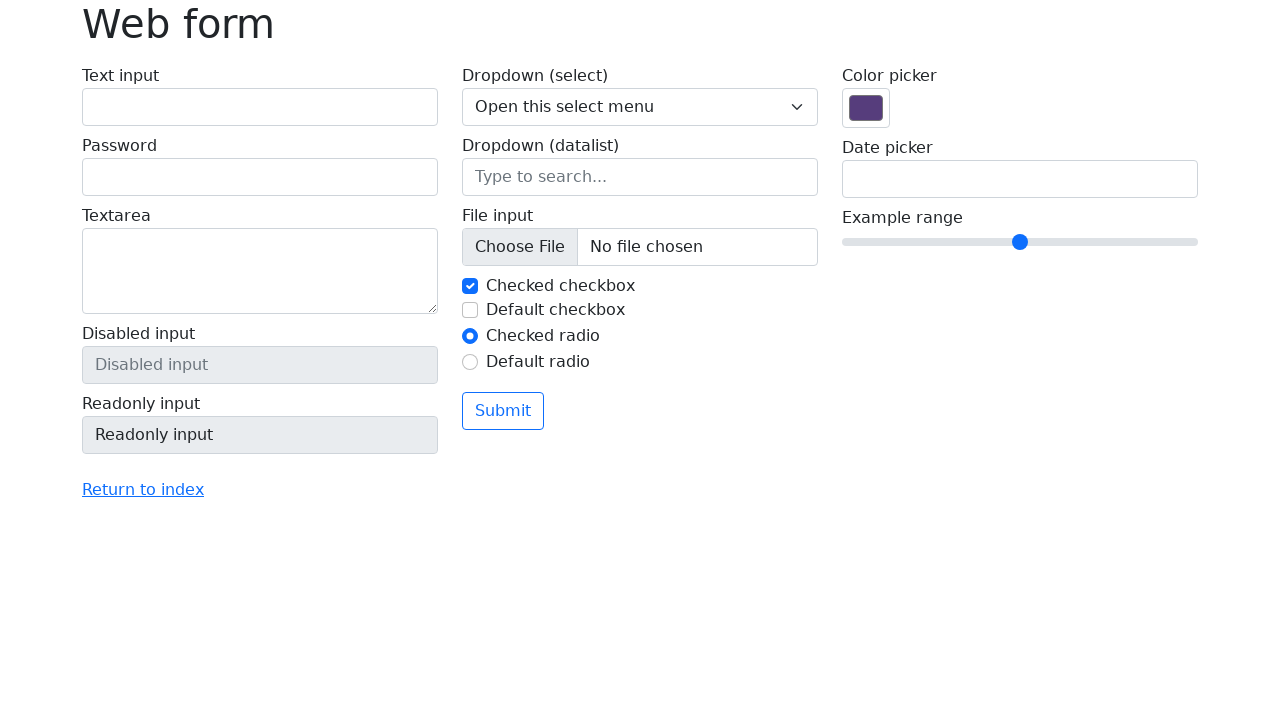

Clicked on select dropdown at (640, 107) on select[name='my-select']
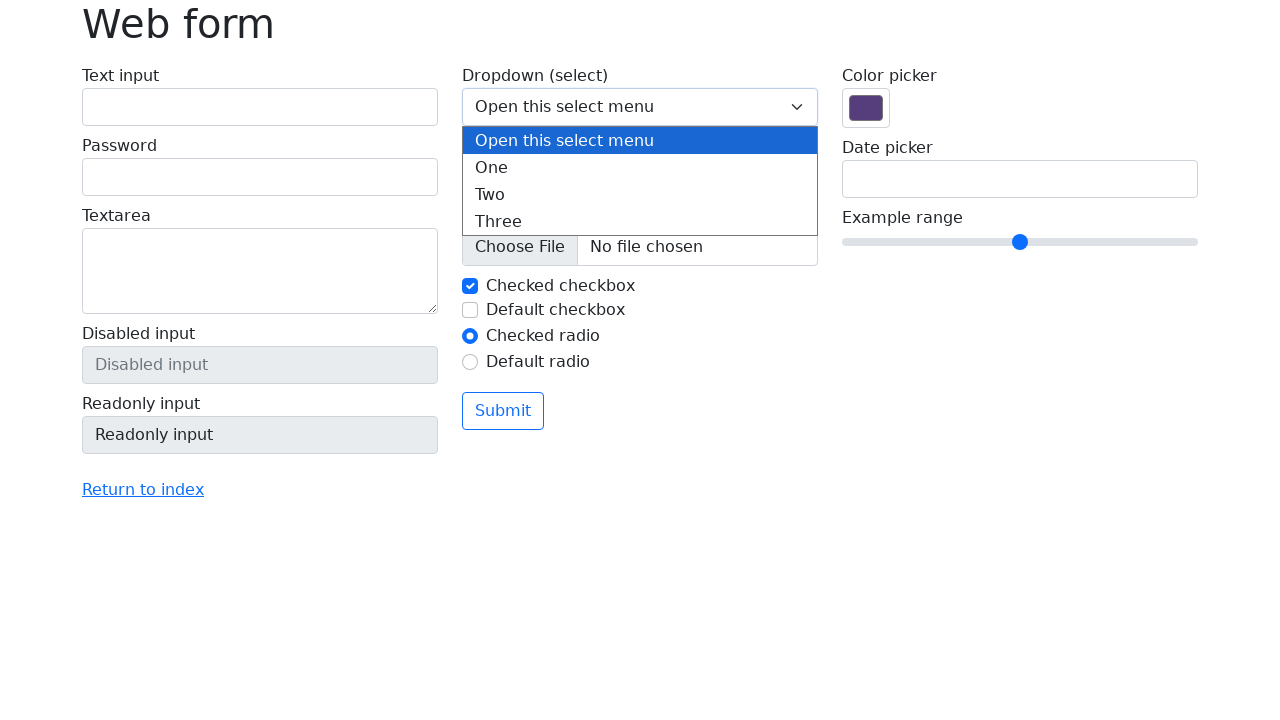

Selected option with value 2 from dropdown on select[name='my-select']
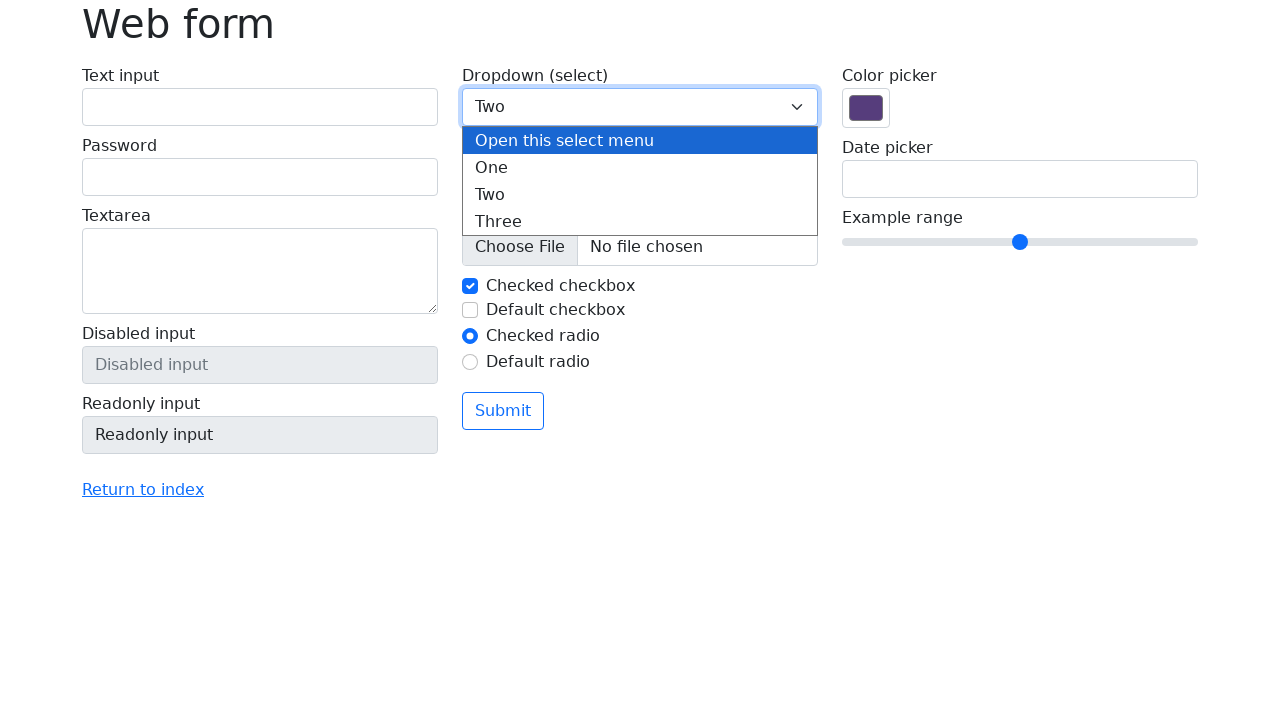

Clicked submit button to submit form at (503, 411) on button[type='submit']
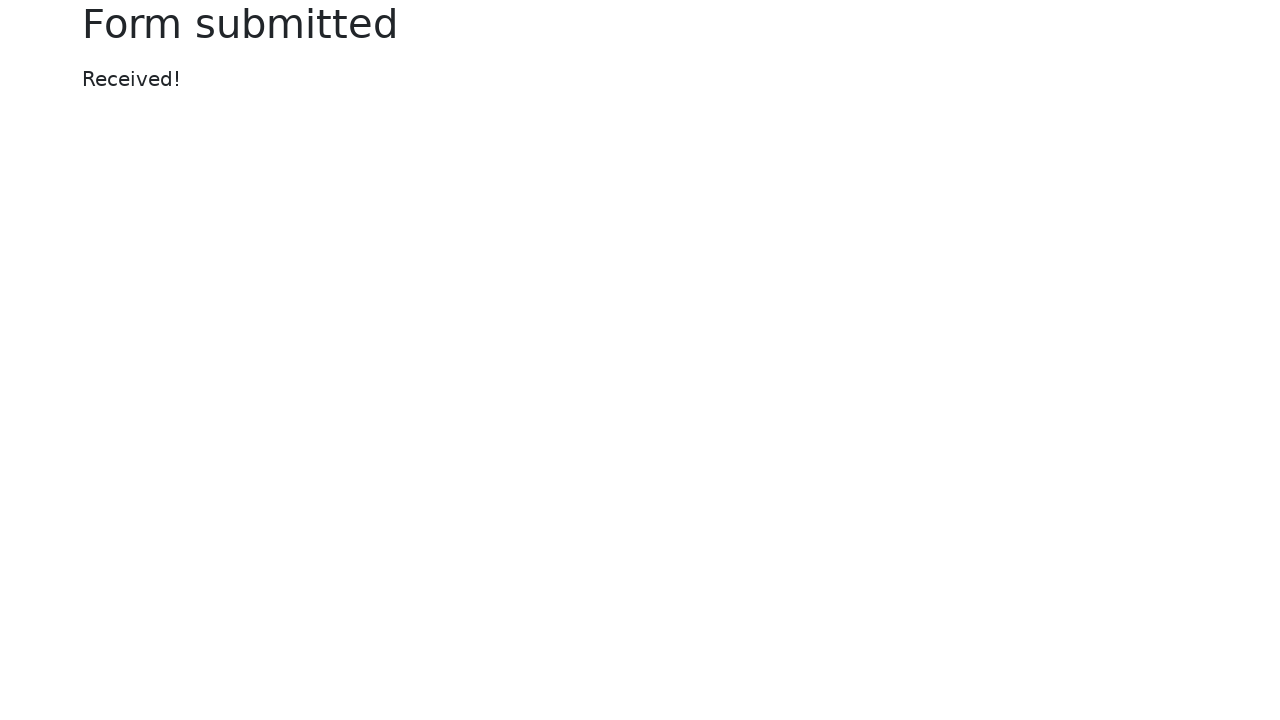

Verified that success message appeared
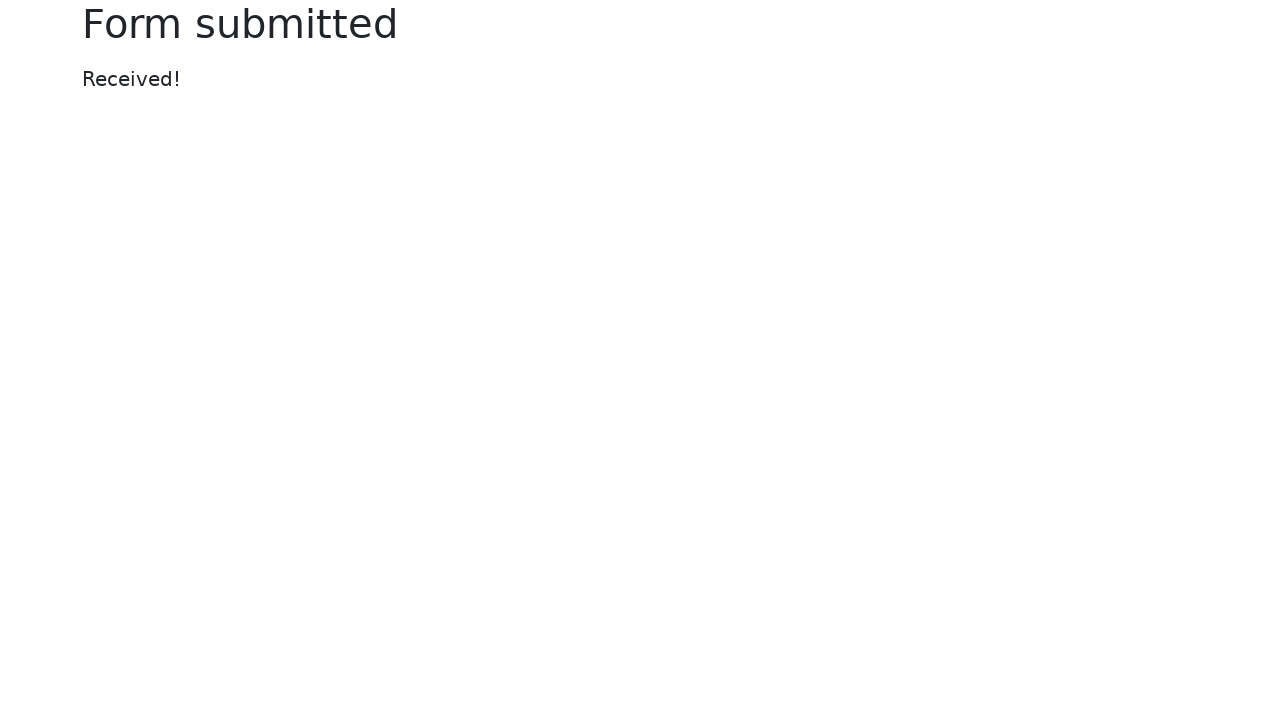

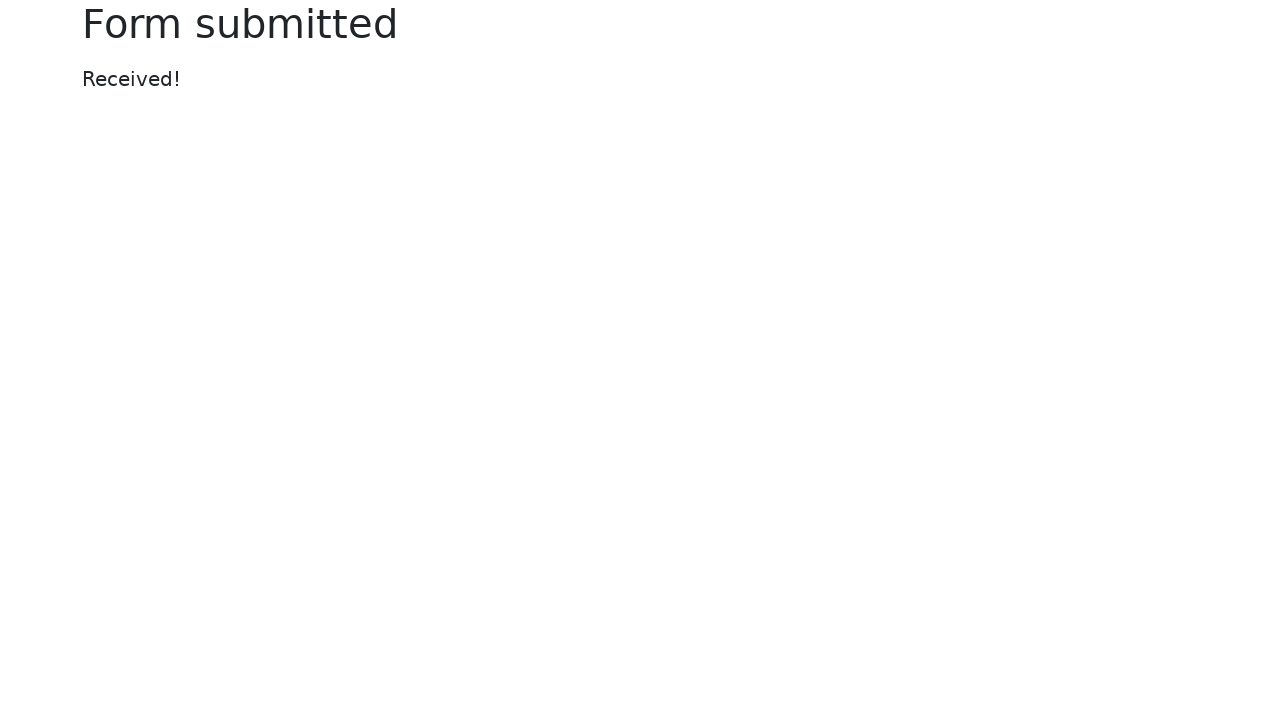